Navigates to DemoQA Elements page, clicks on Text Box menu item, and verifies that the Full Name input field is visible.

Starting URL: https://demoqa.com/elements

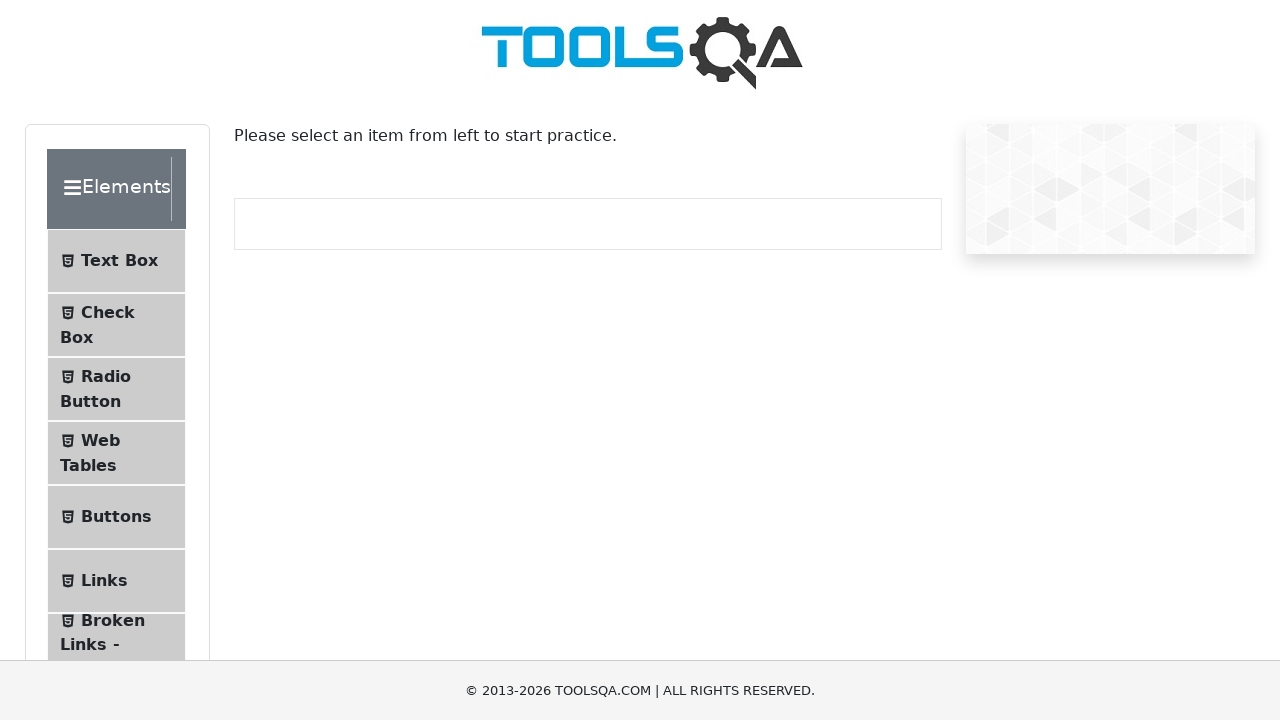

Clicked on Text Box menu item at (119, 261) on internal:text="Text Box"i
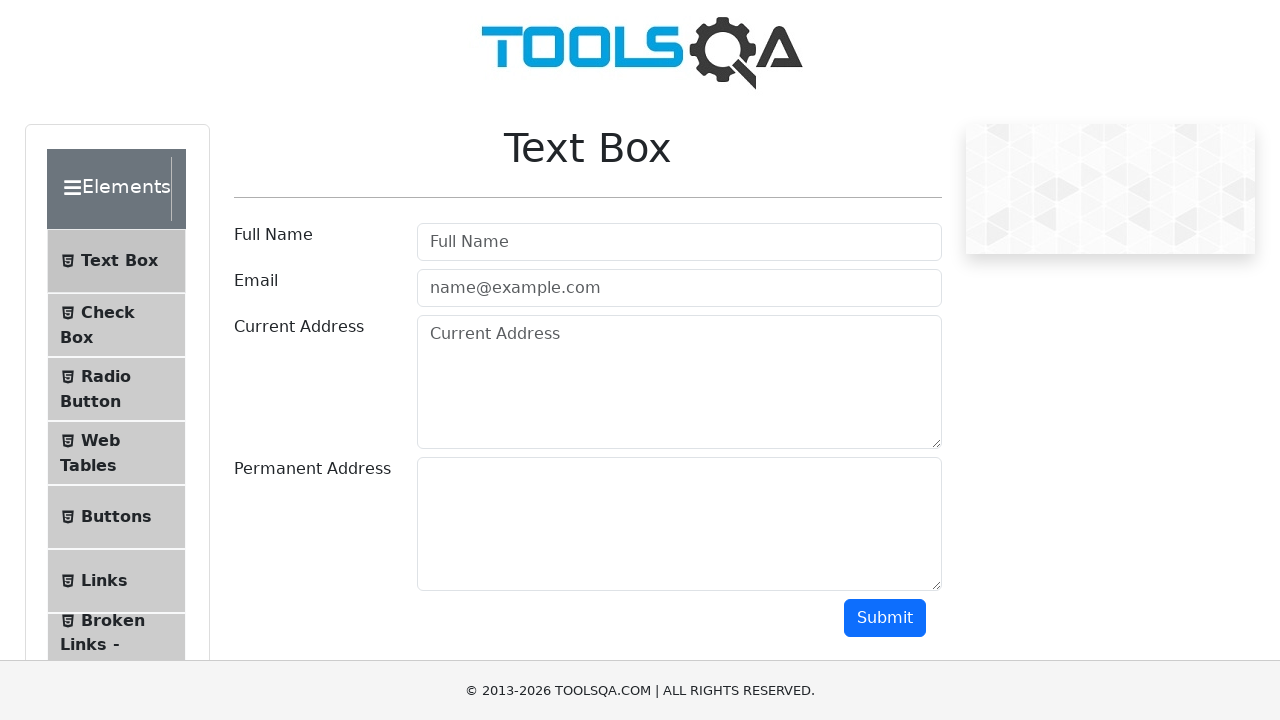

Text Box page loaded successfully
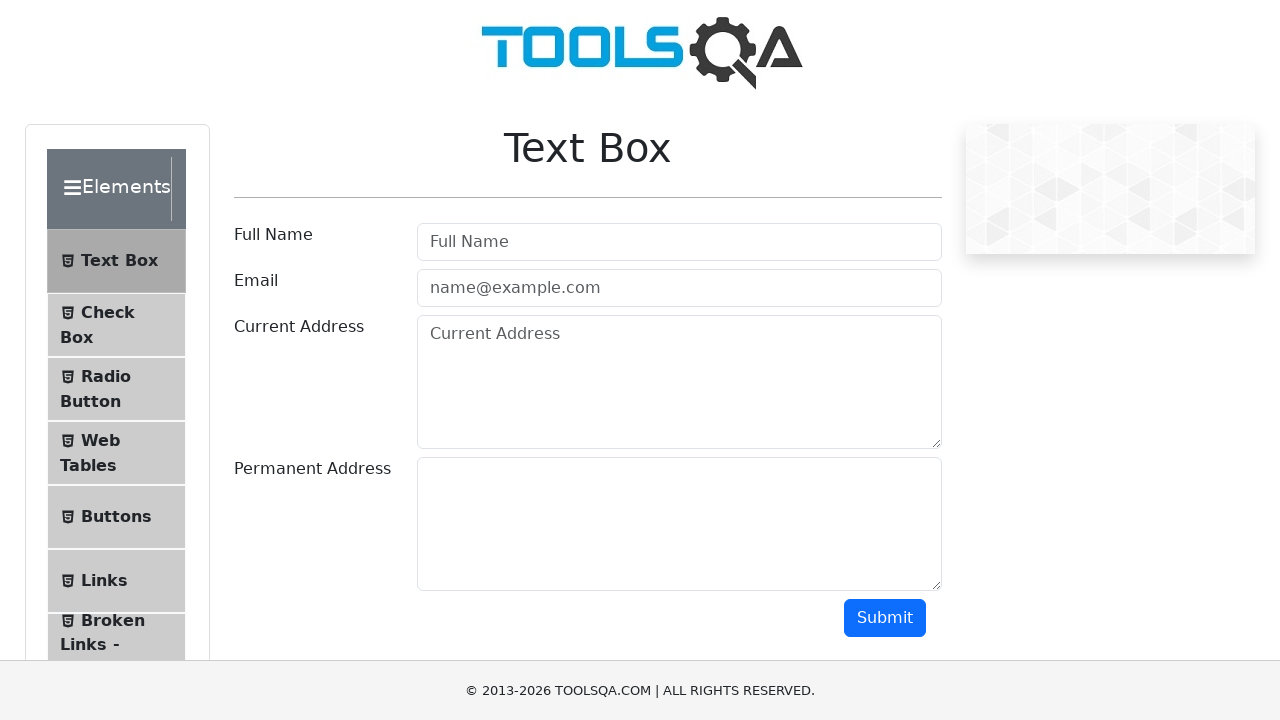

Full Name input field is visible
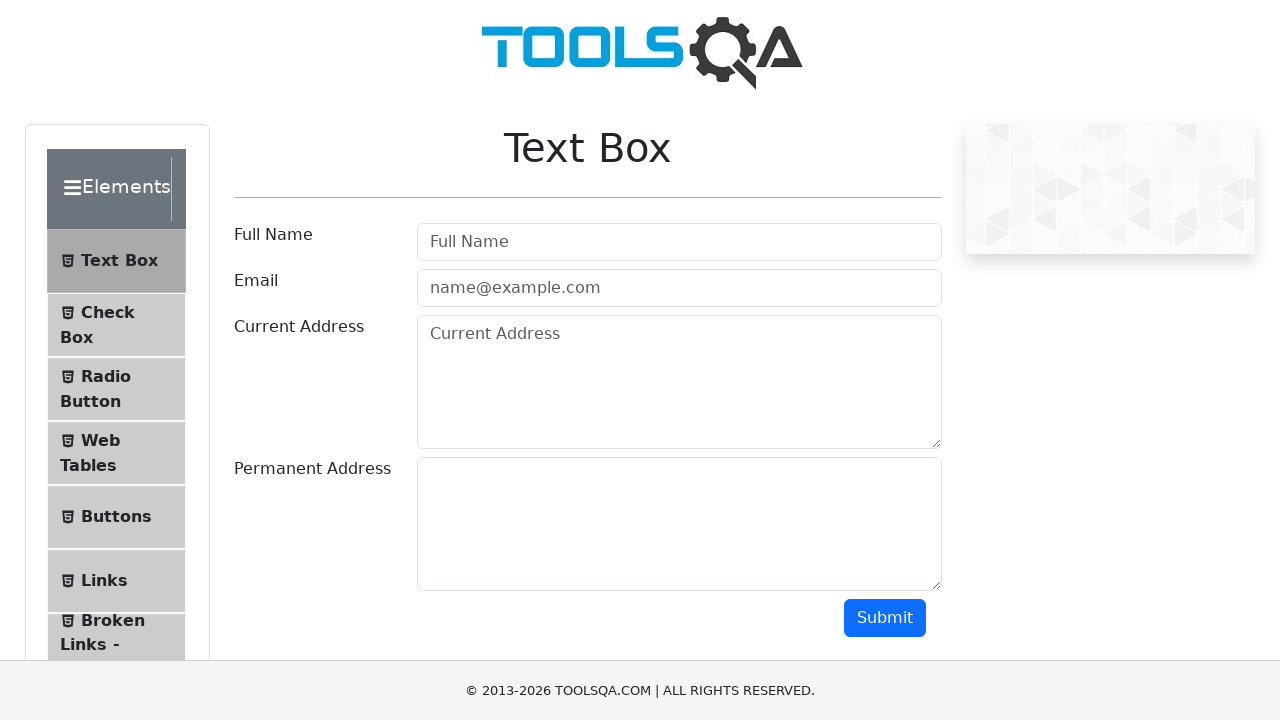

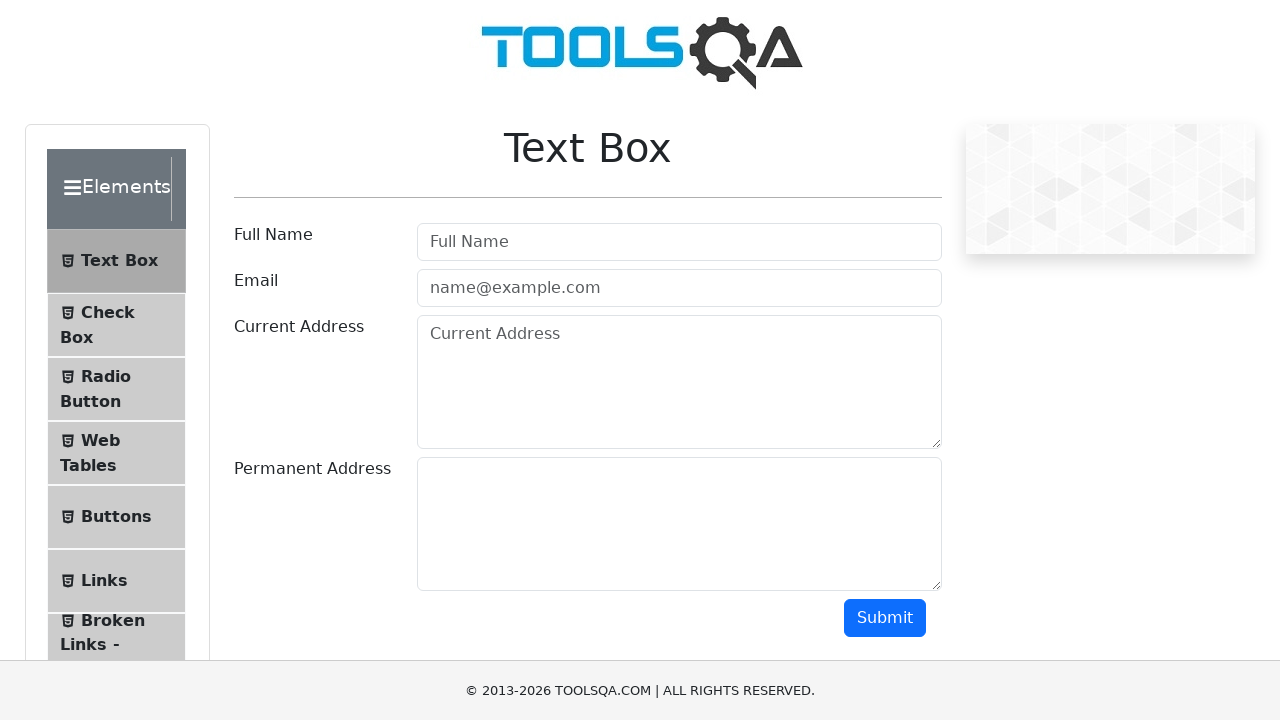